Tests table sorting functionality by clicking on a column header and verifying the data is sorted

Starting URL: https://rahulshettyacademy.com/seleniumPractise/#/offers

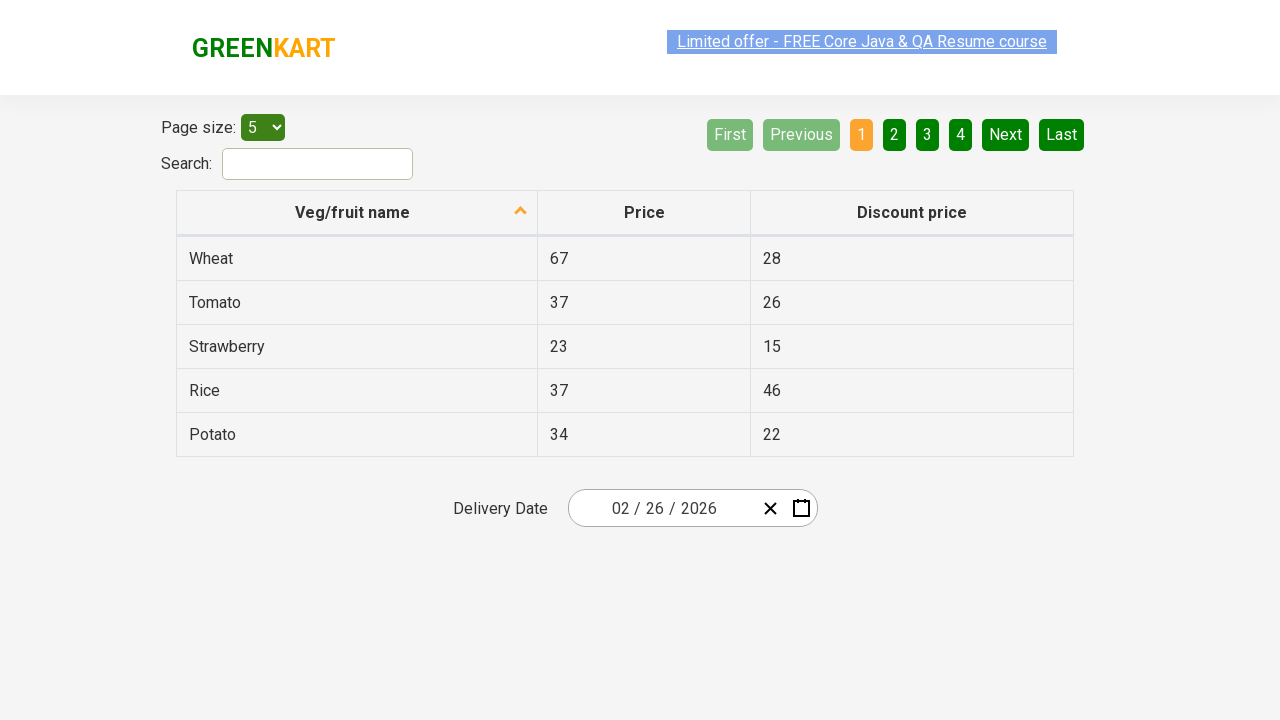

Clicked first column header to sort table at (357, 213) on tr th:nth-child(1)
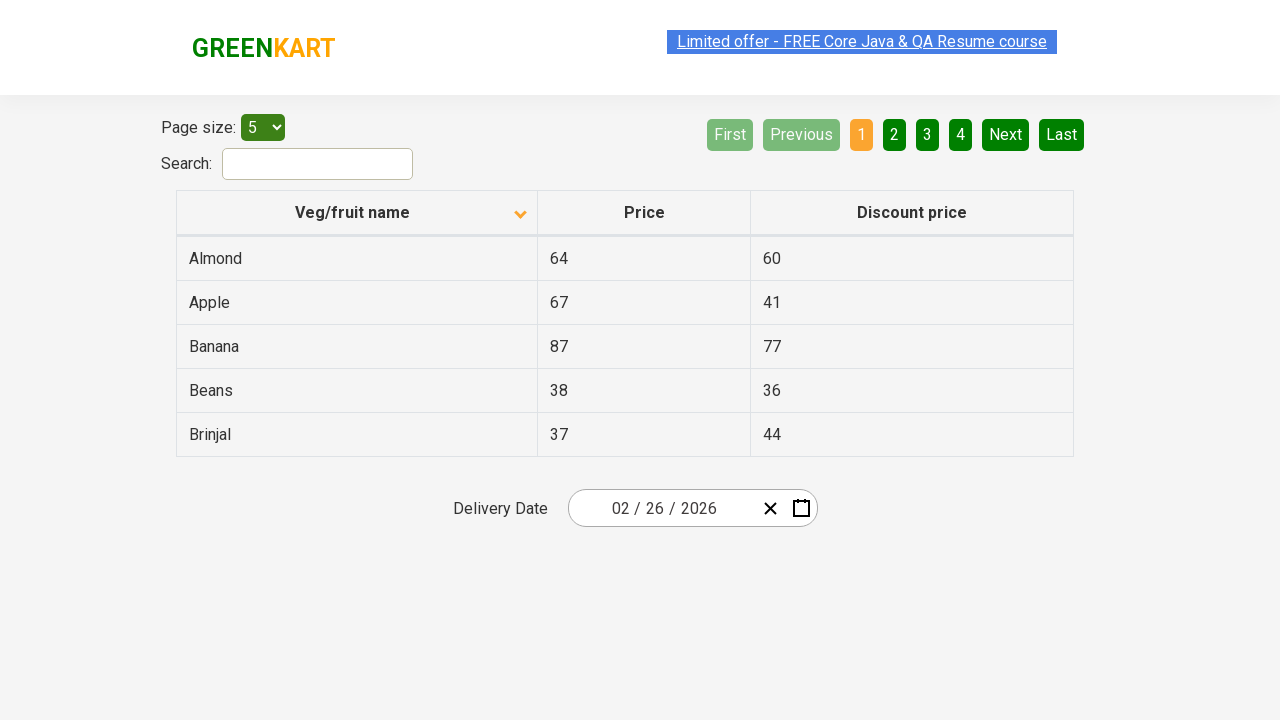

Waited for table to complete sorting
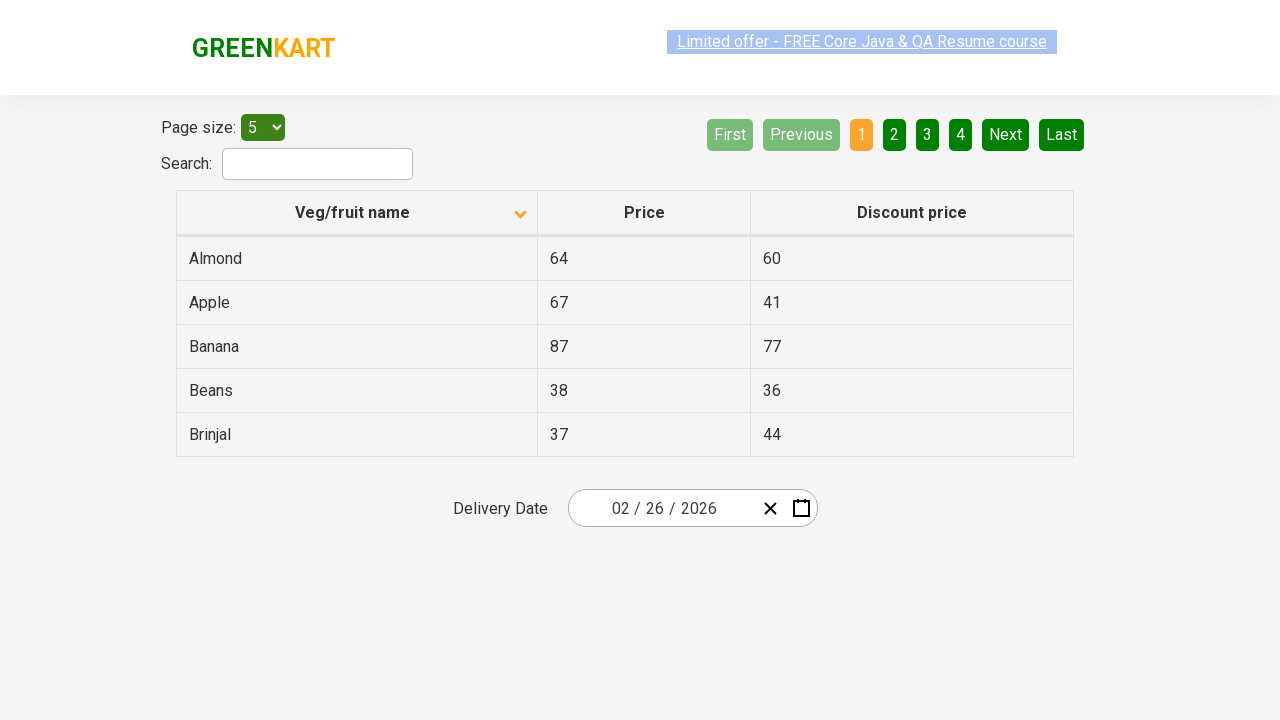

Retrieved all vegetable name elements from first column
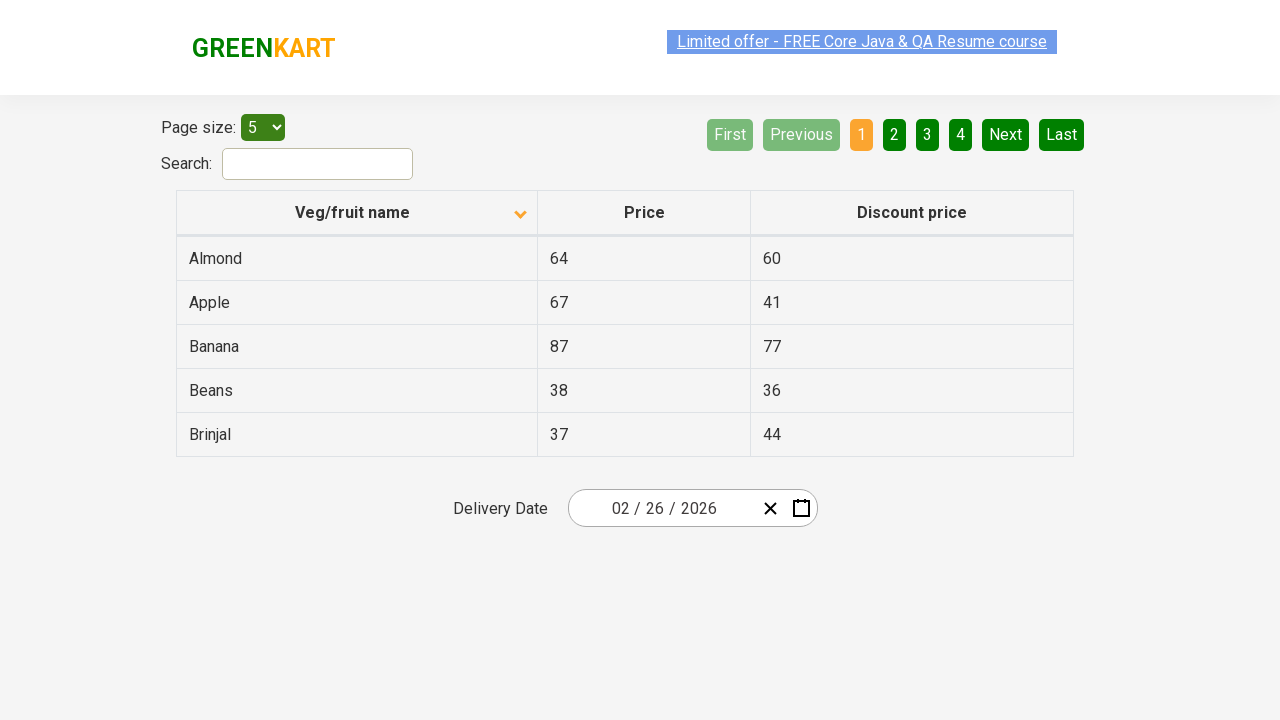

Extracted text content from all vegetable elements
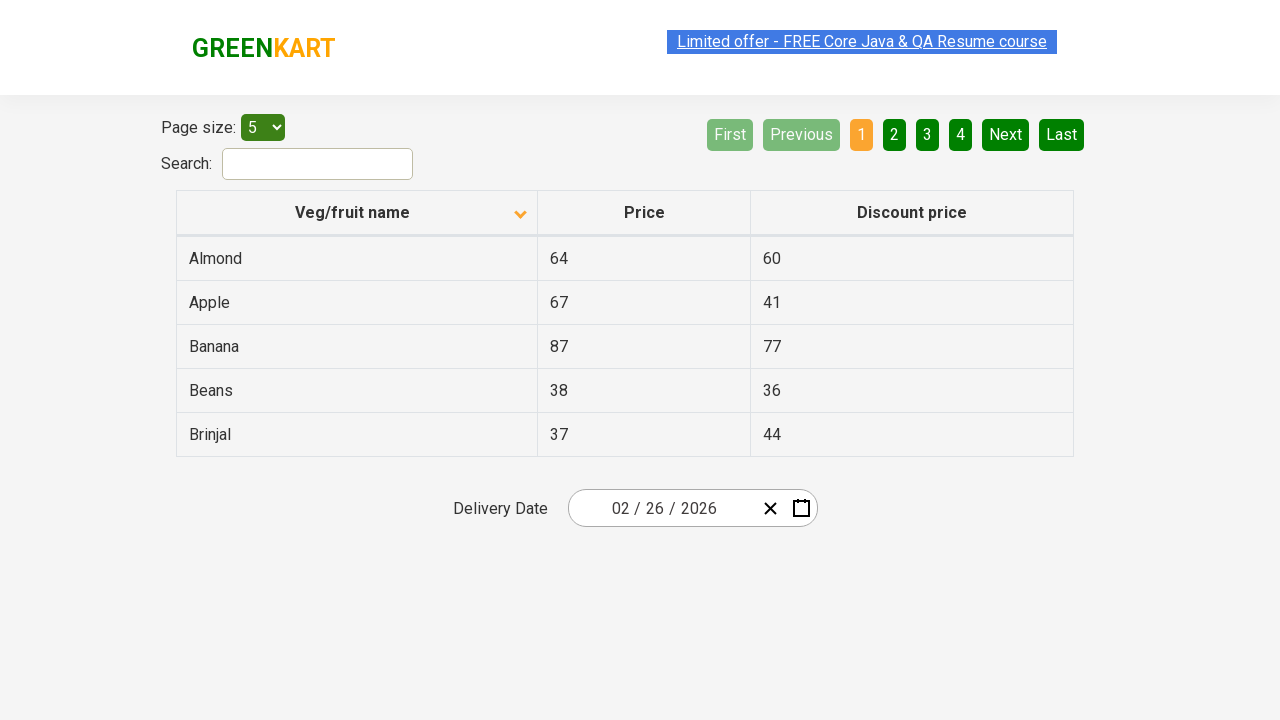

Created sorted reference list of vegetable names
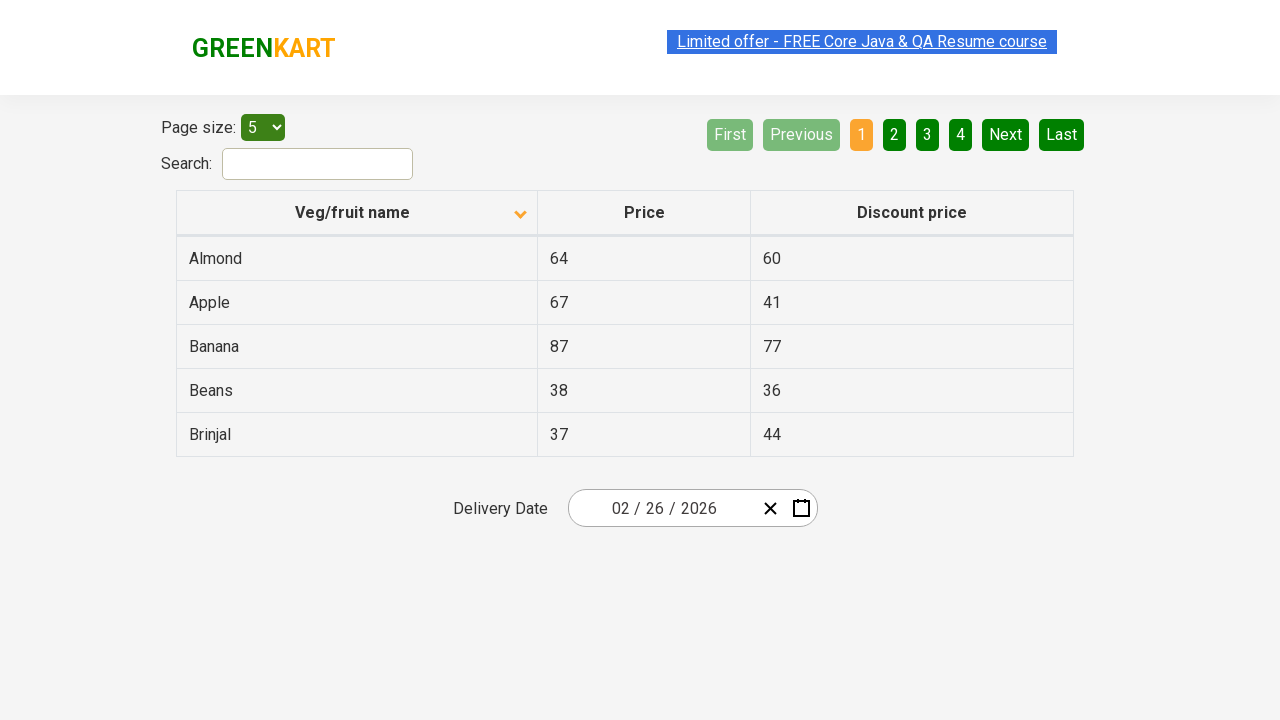

Verified table column is sorted alphabetically
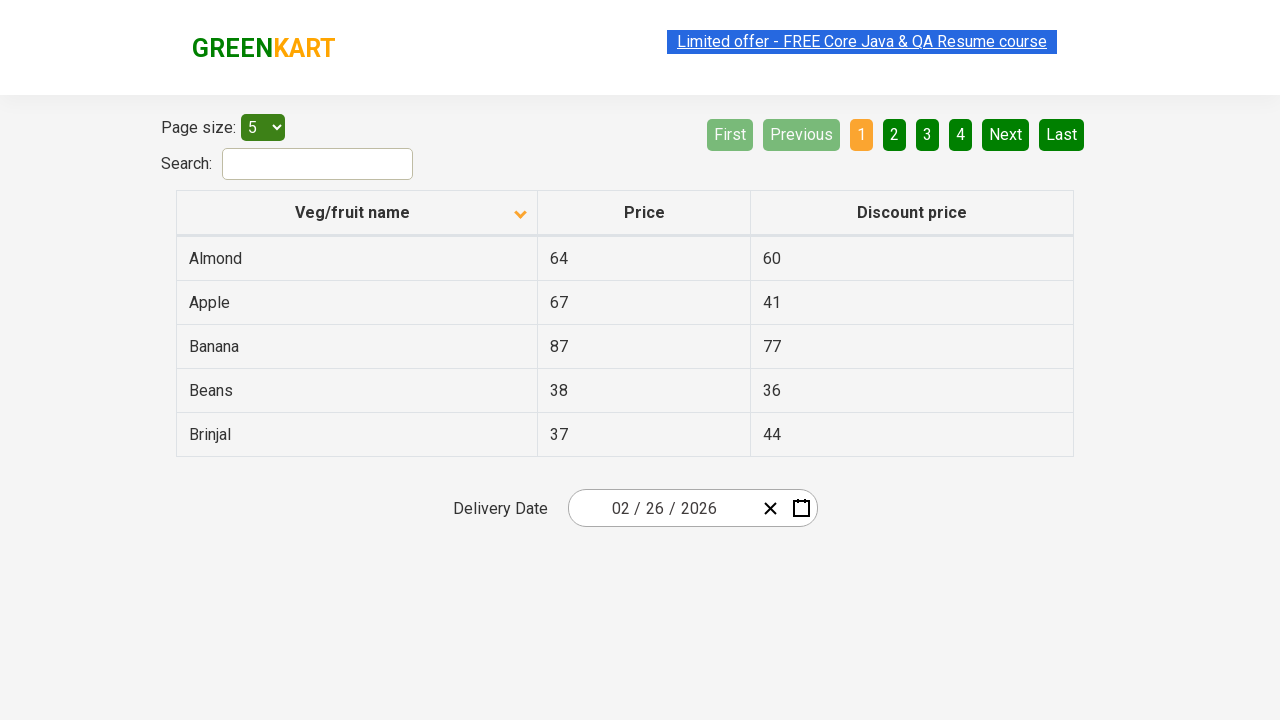

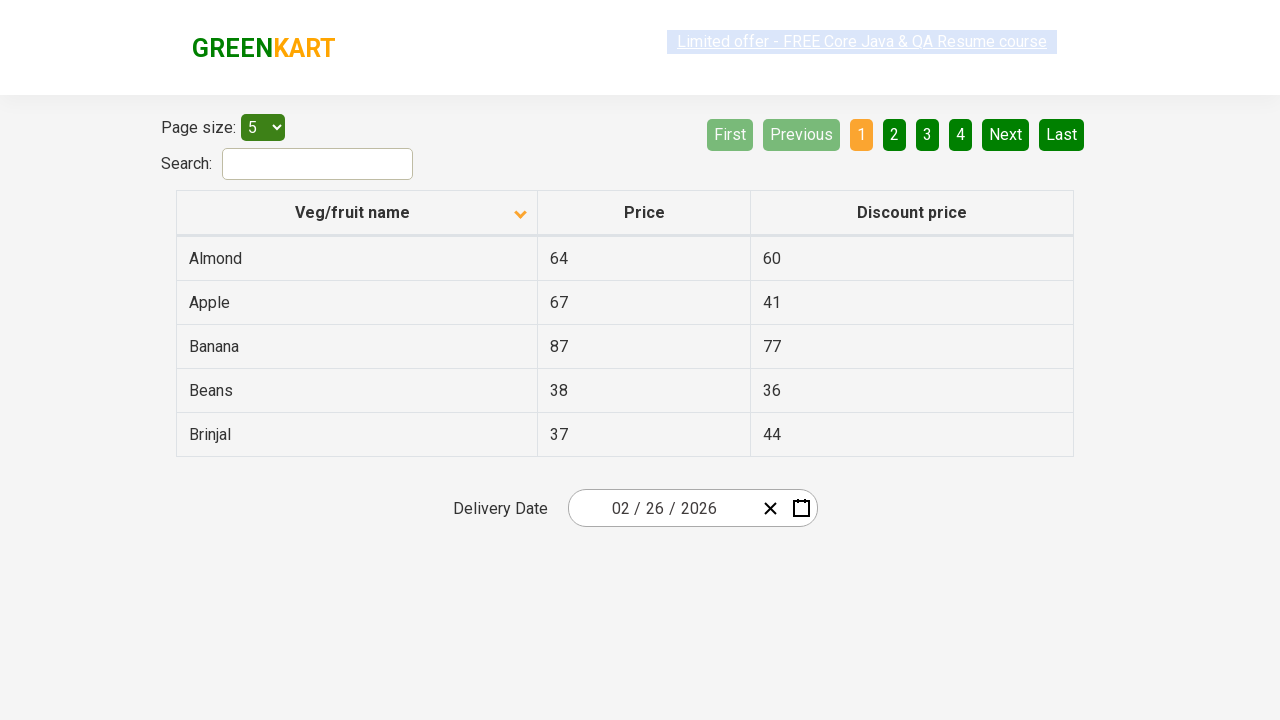